Navigates to OrangeHRM homepage, maximizes the browser window, and verifies the page loaded correctly by checking the URL and title contain expected values.

Starting URL: https://www.orangehrm.com/en/

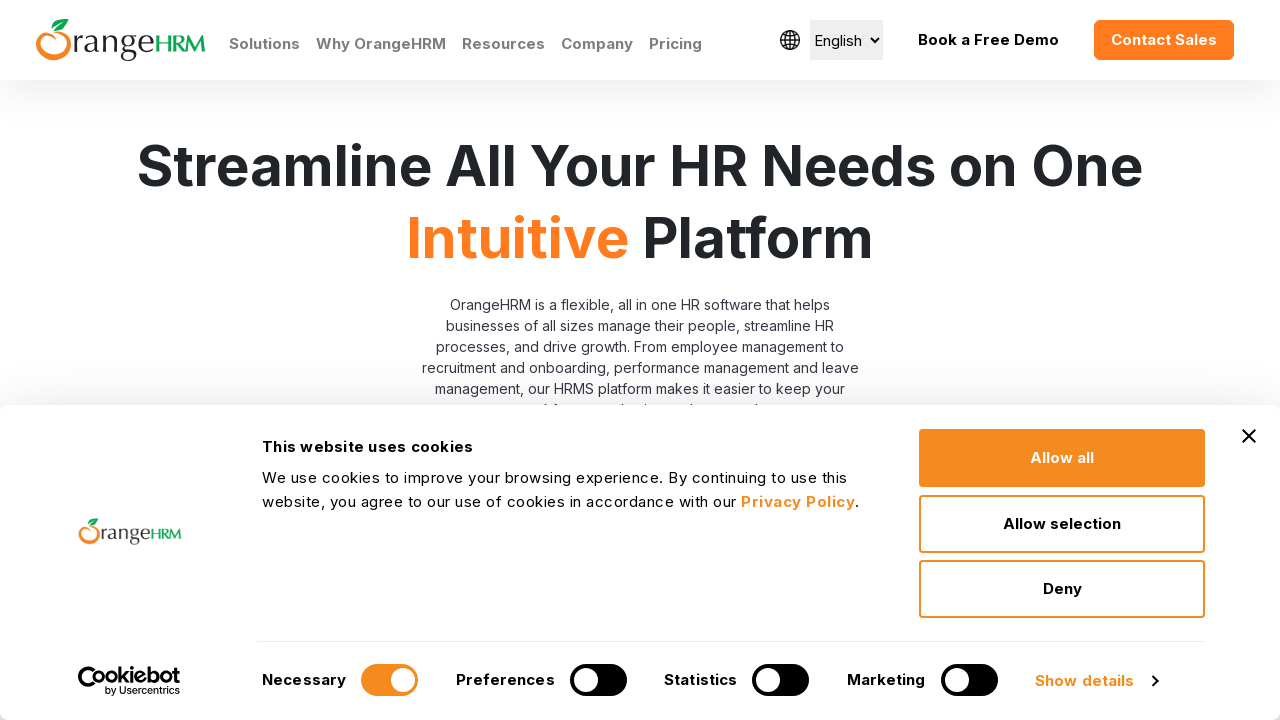

Set browser window to 1920x1080 resolution
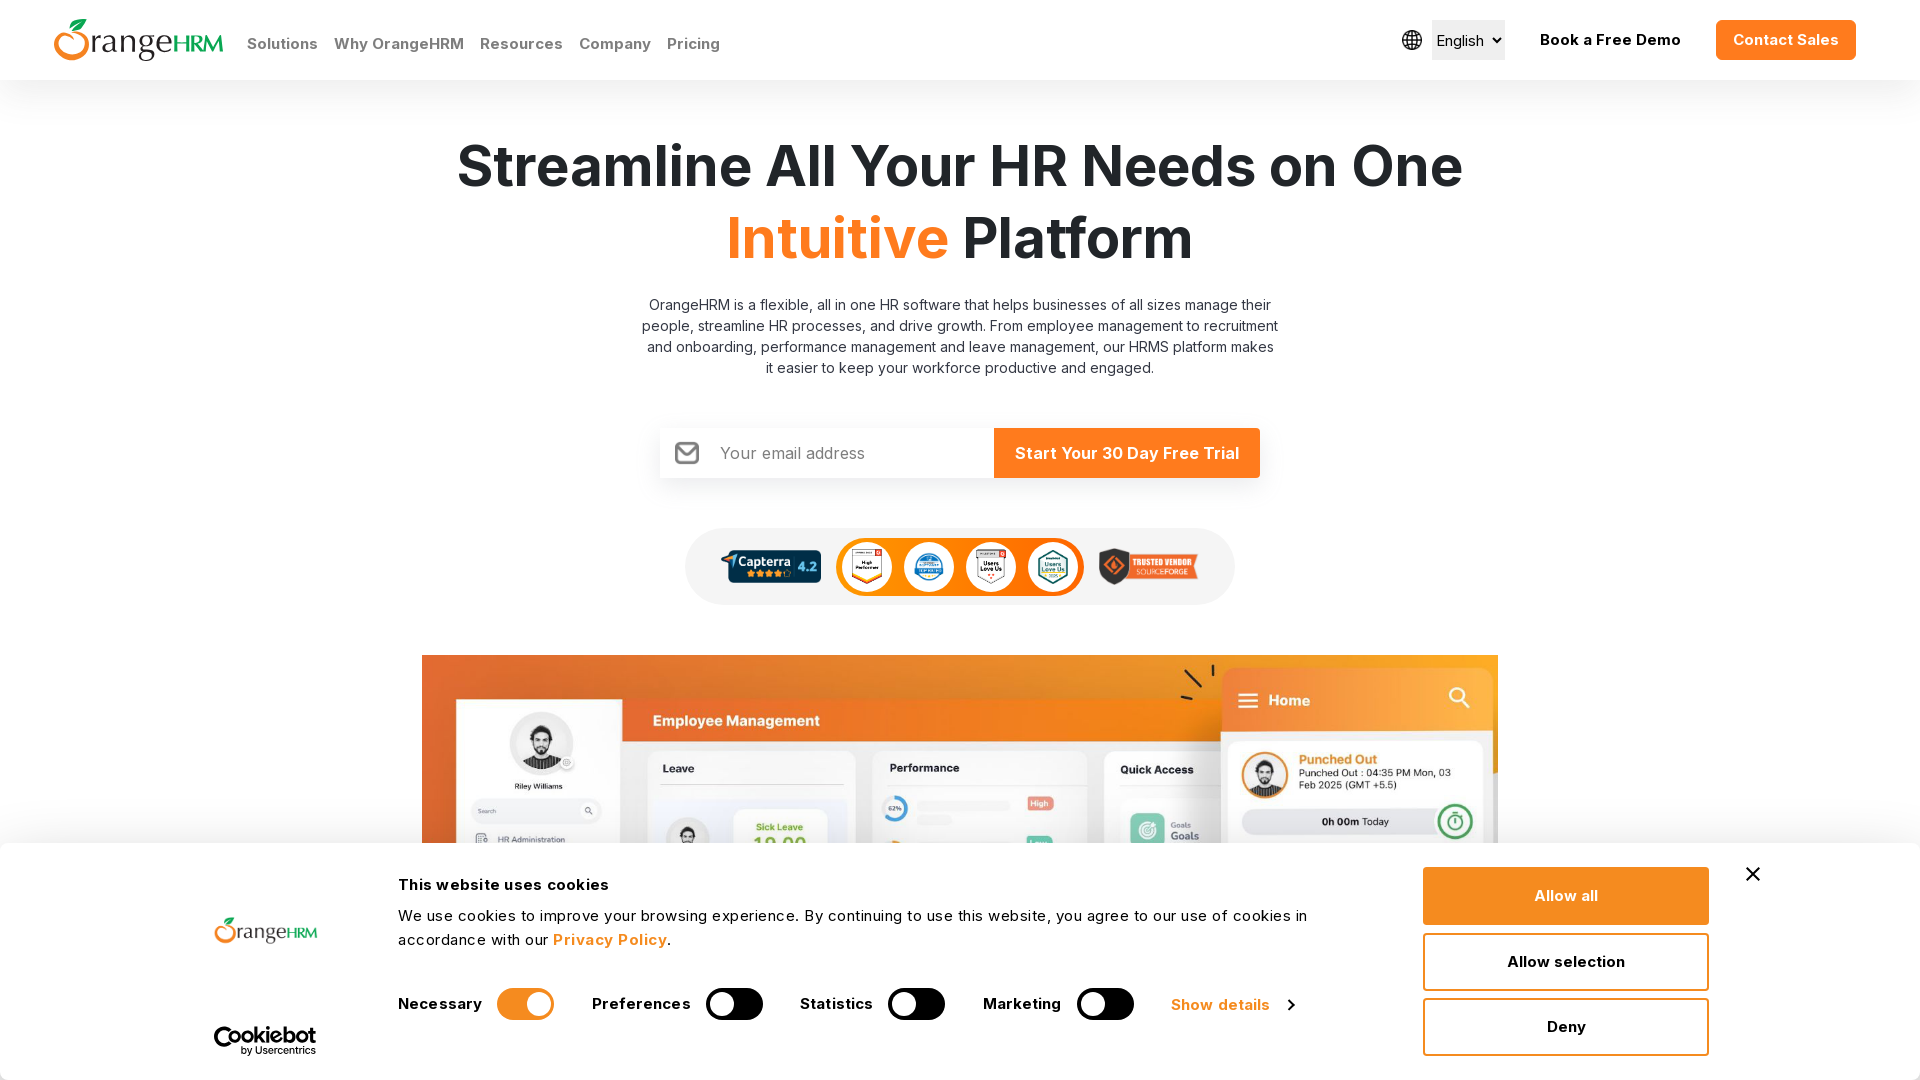

Waited for page to reach domcontentloaded state
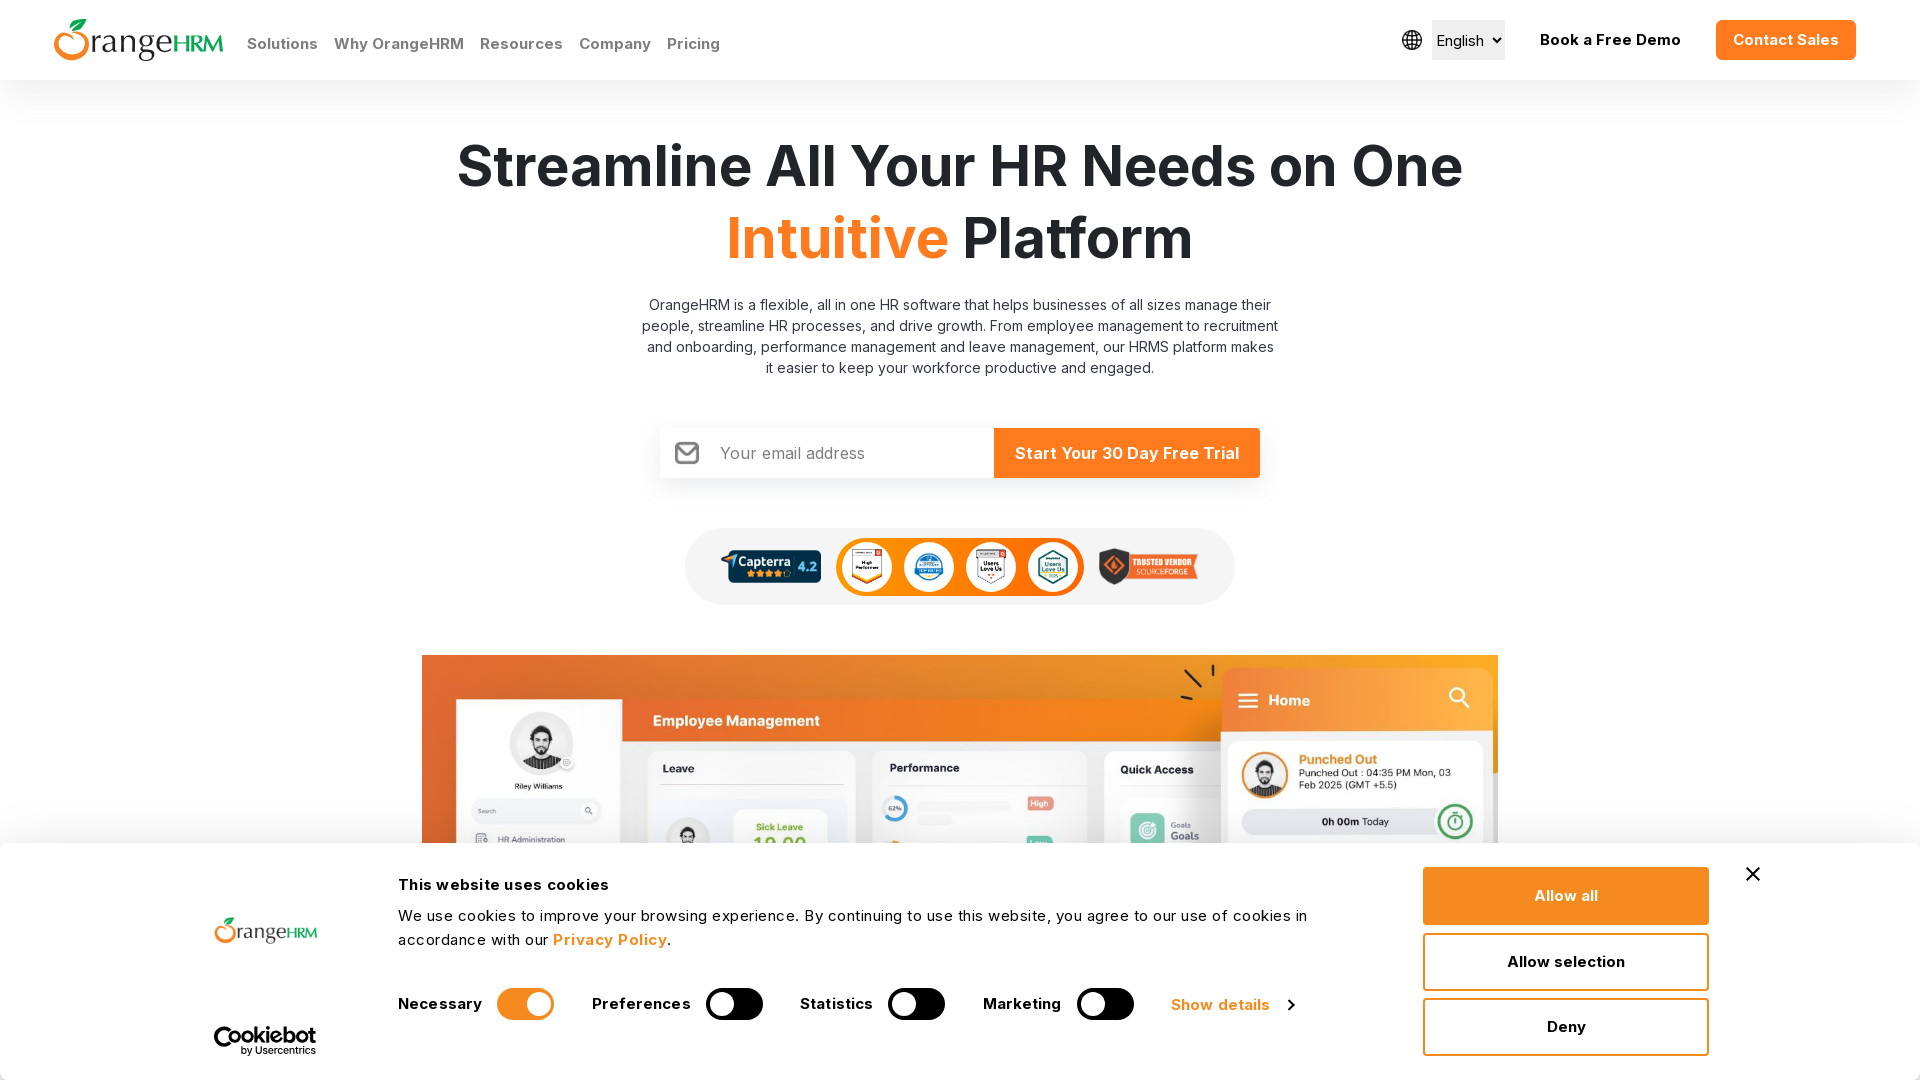

Verified page URL contains 'orangehrm.com'
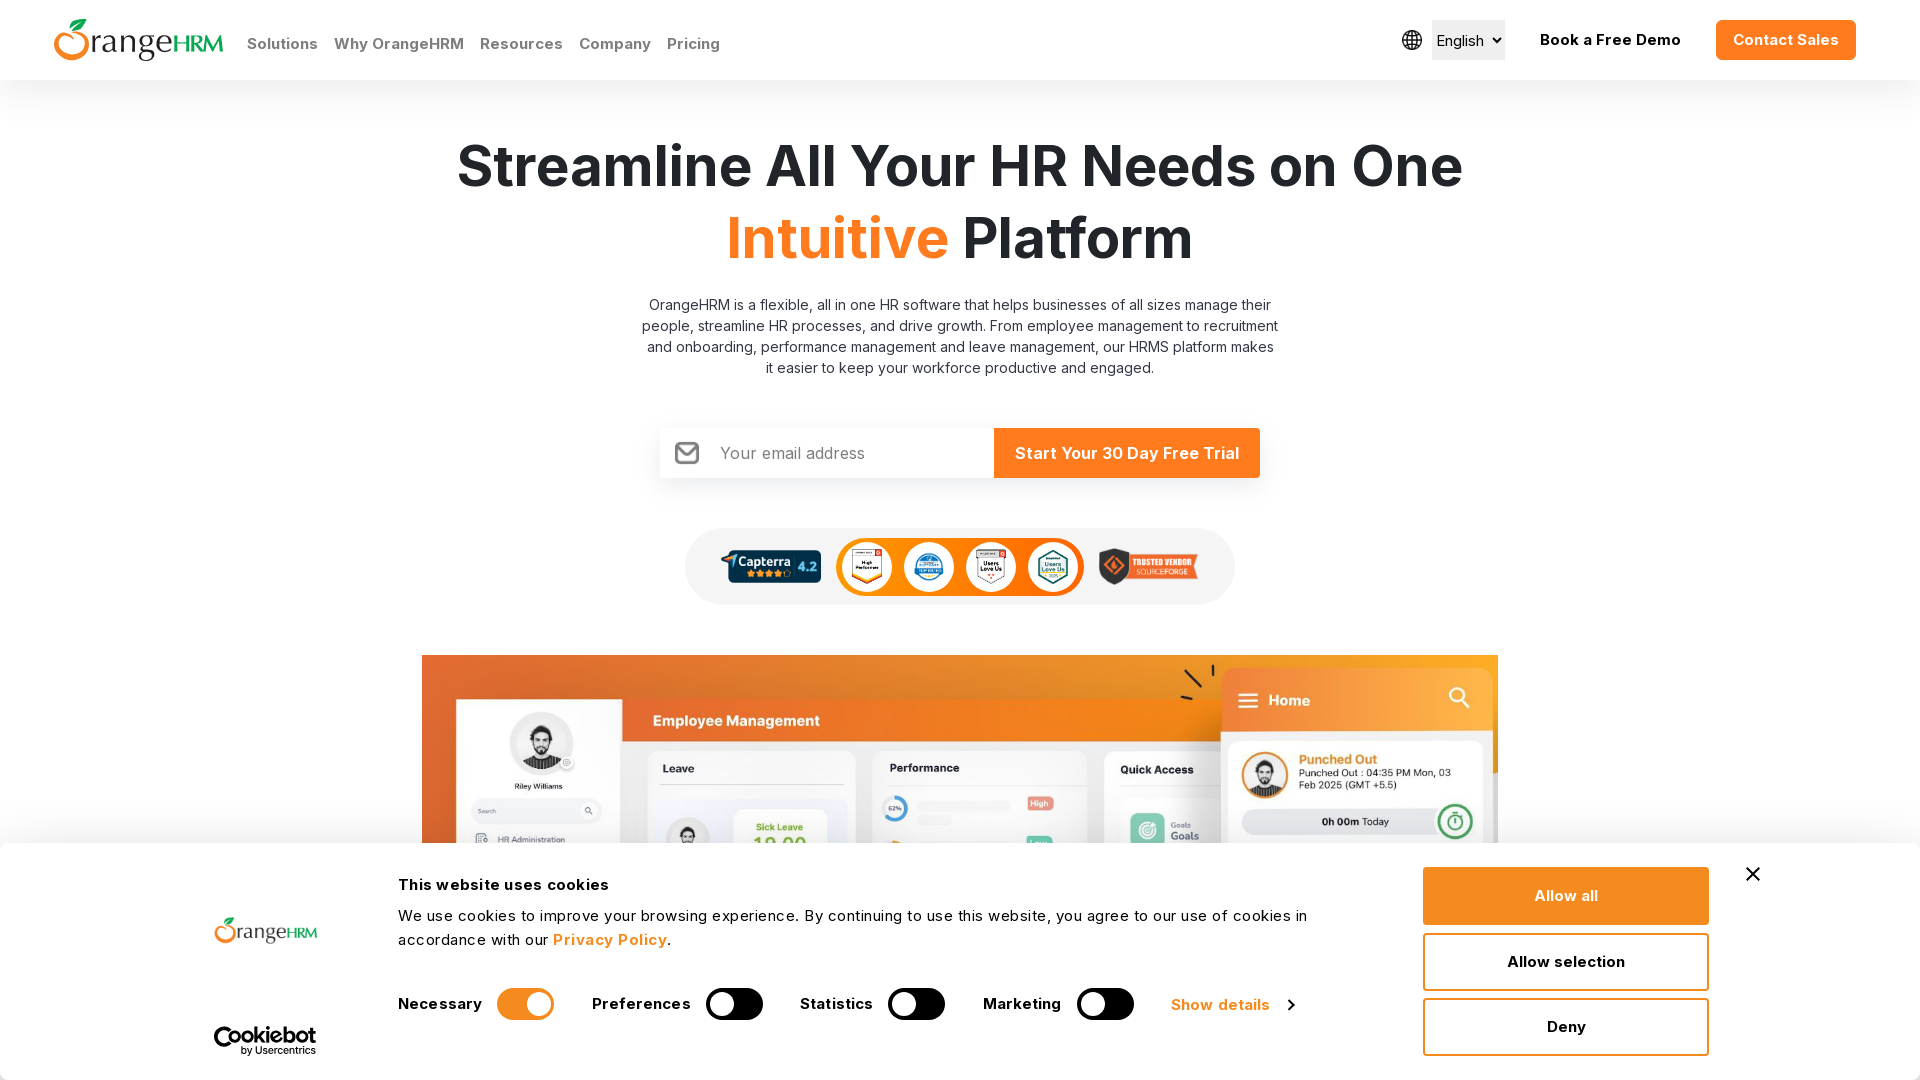

Verified page title contains 'OrangeHRM' or 'Orange'
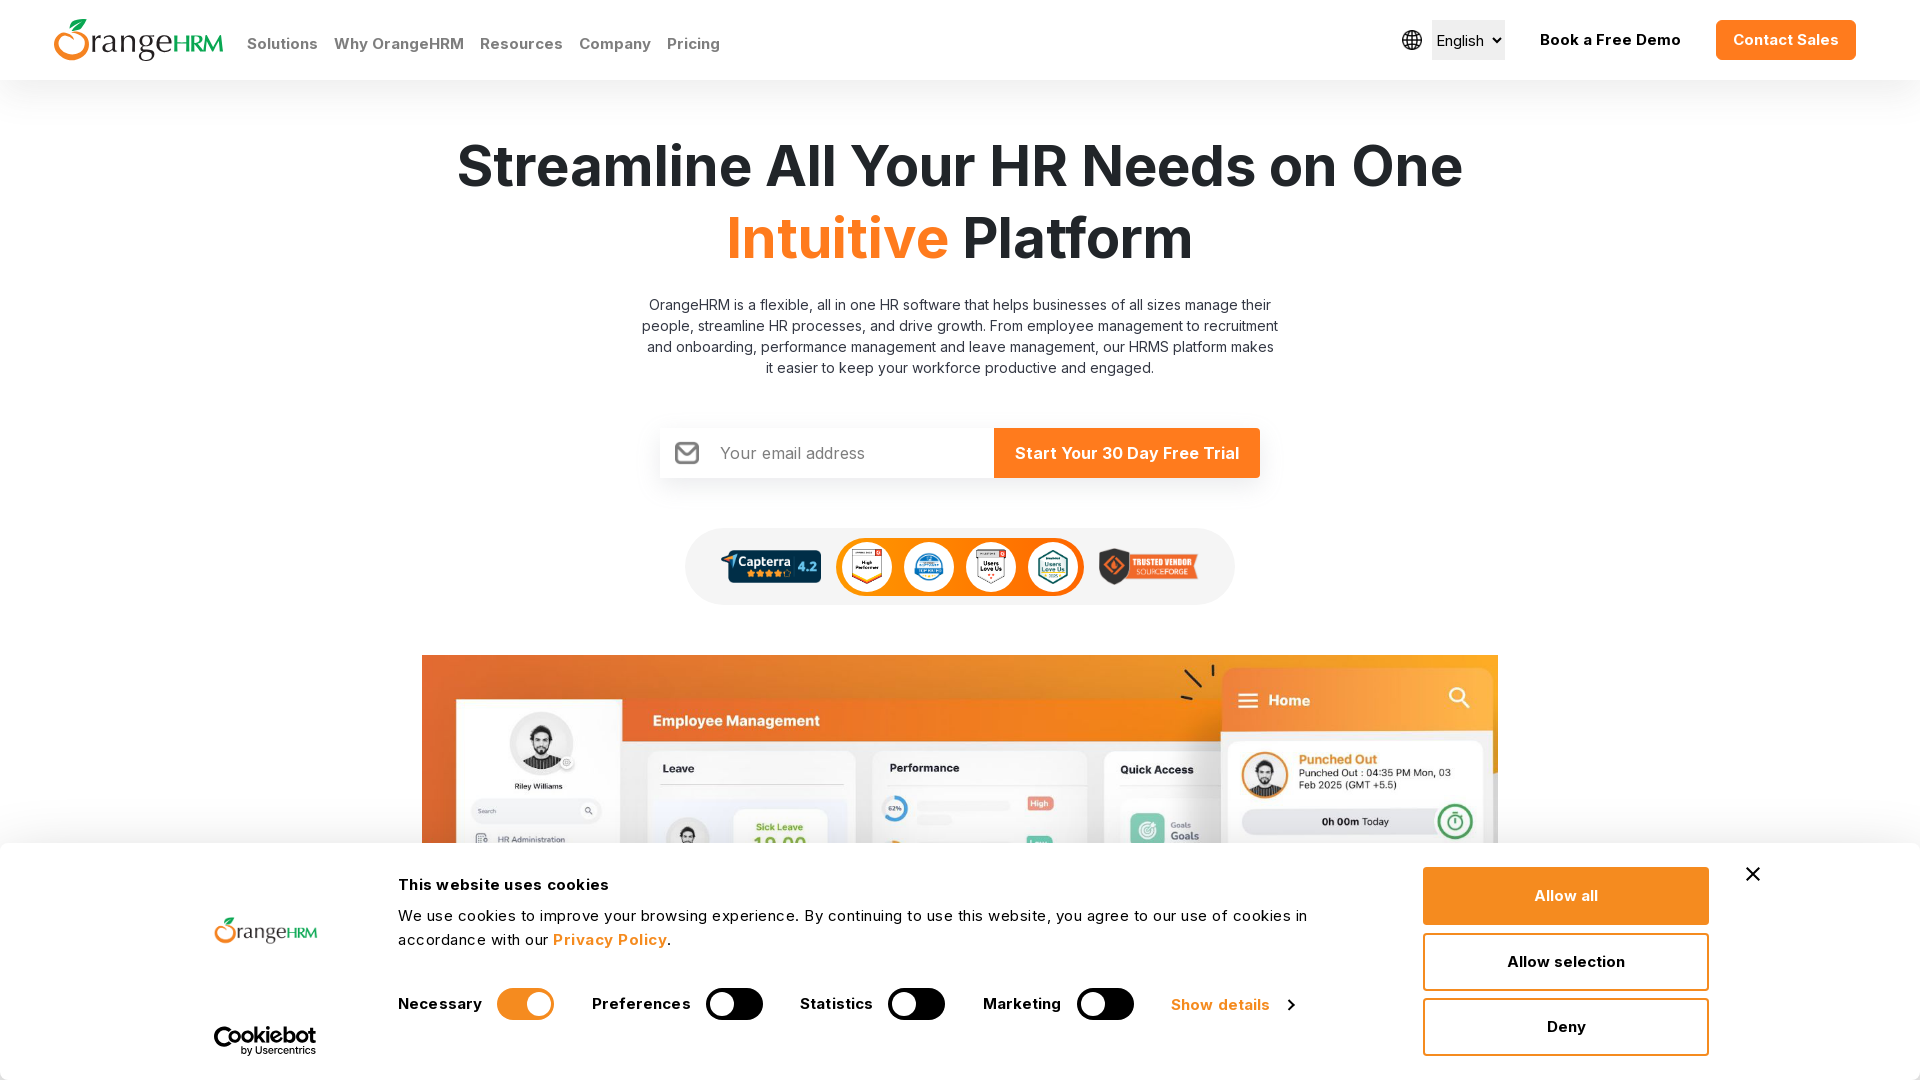

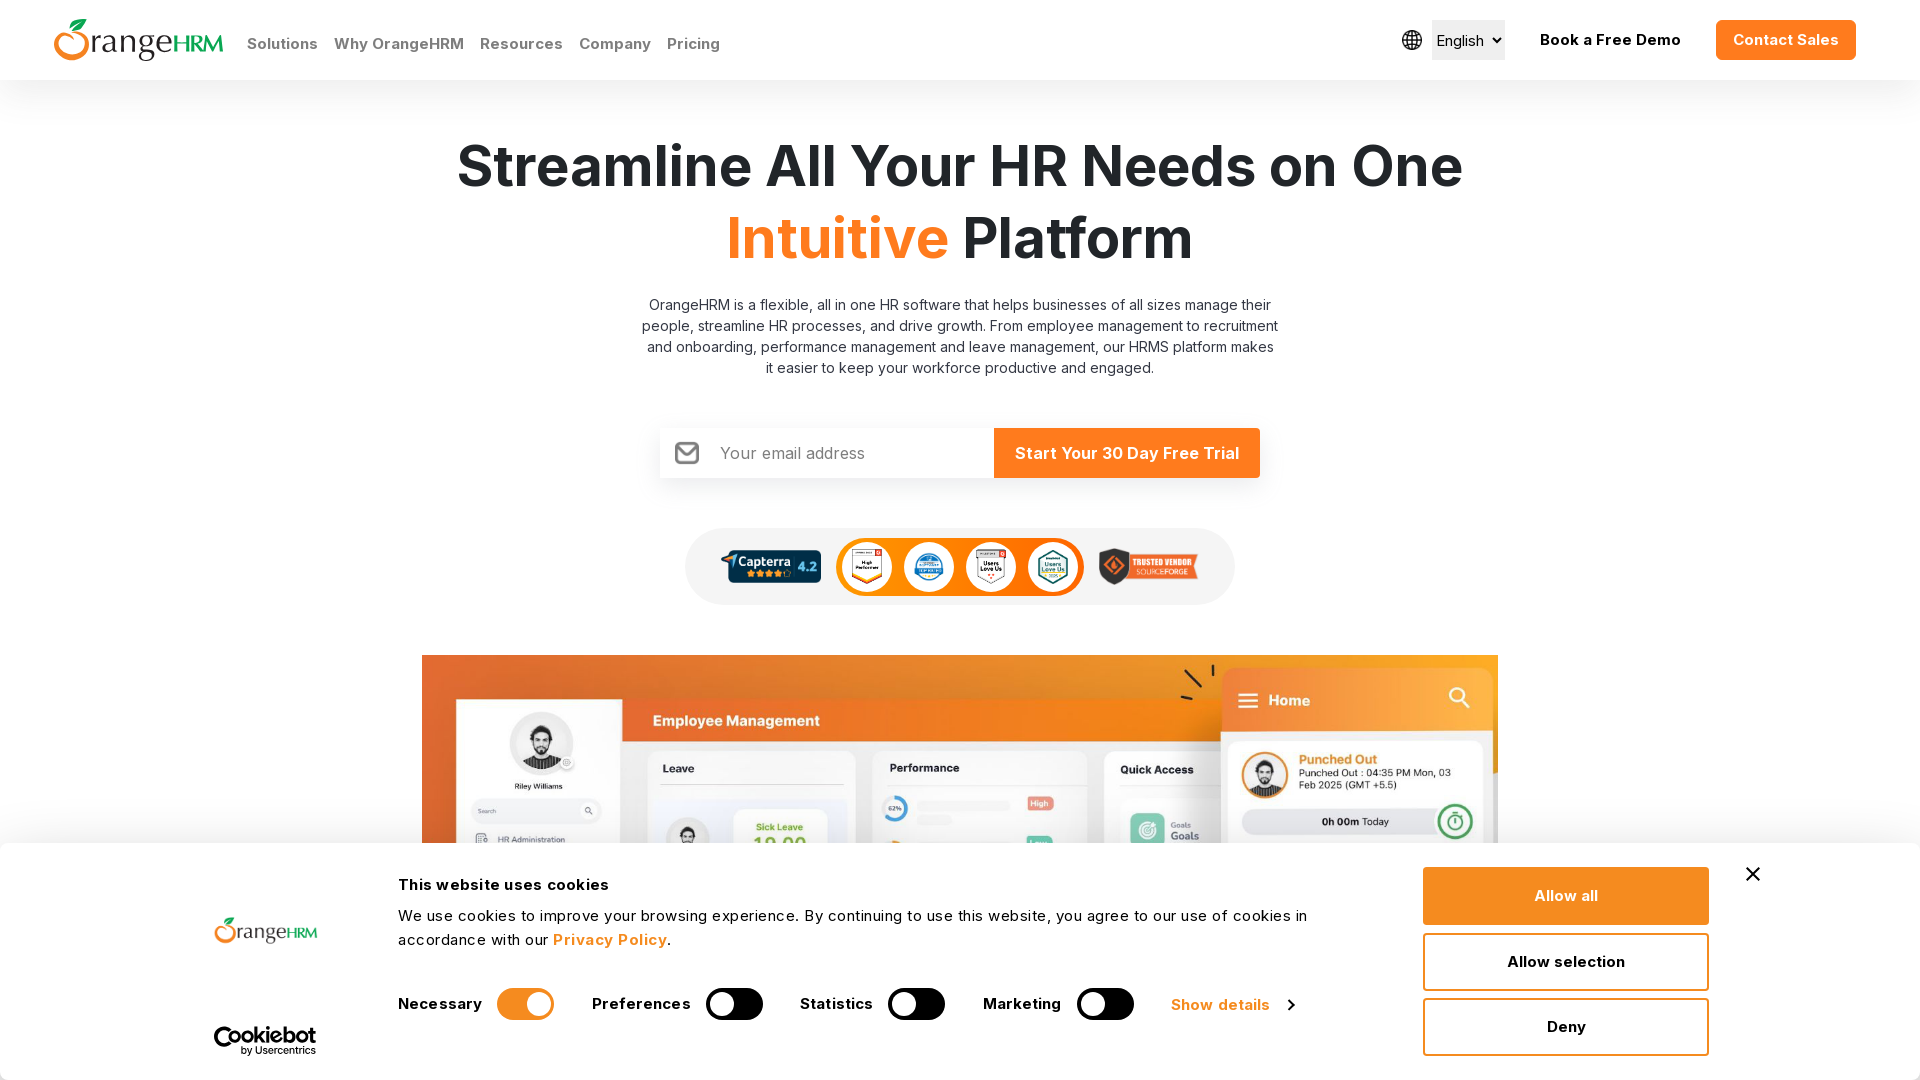